Tests the COMAR insurance website by navigating to the Actualités section, performing a search for "COMAR", and verifying that specific search results appear.

Starting URL: https://www.comar.tn/

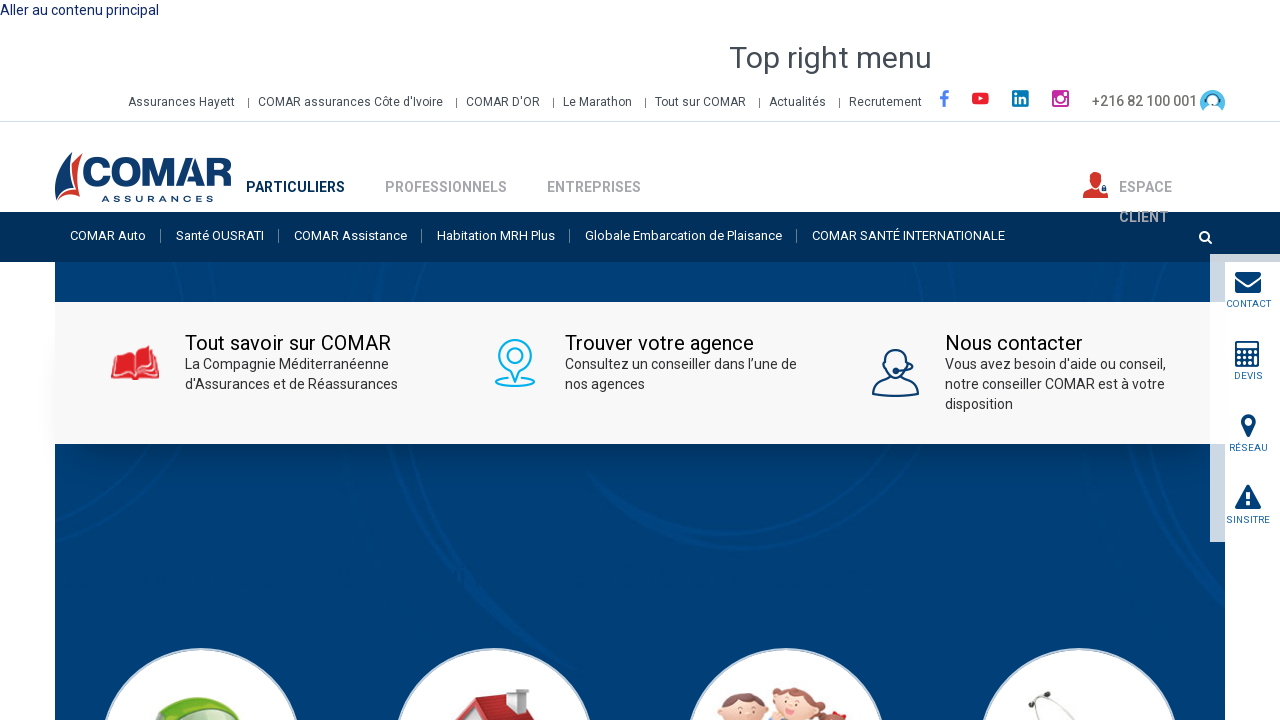

Clicked on the Actualités section at (798, 103) on text="Actualités"
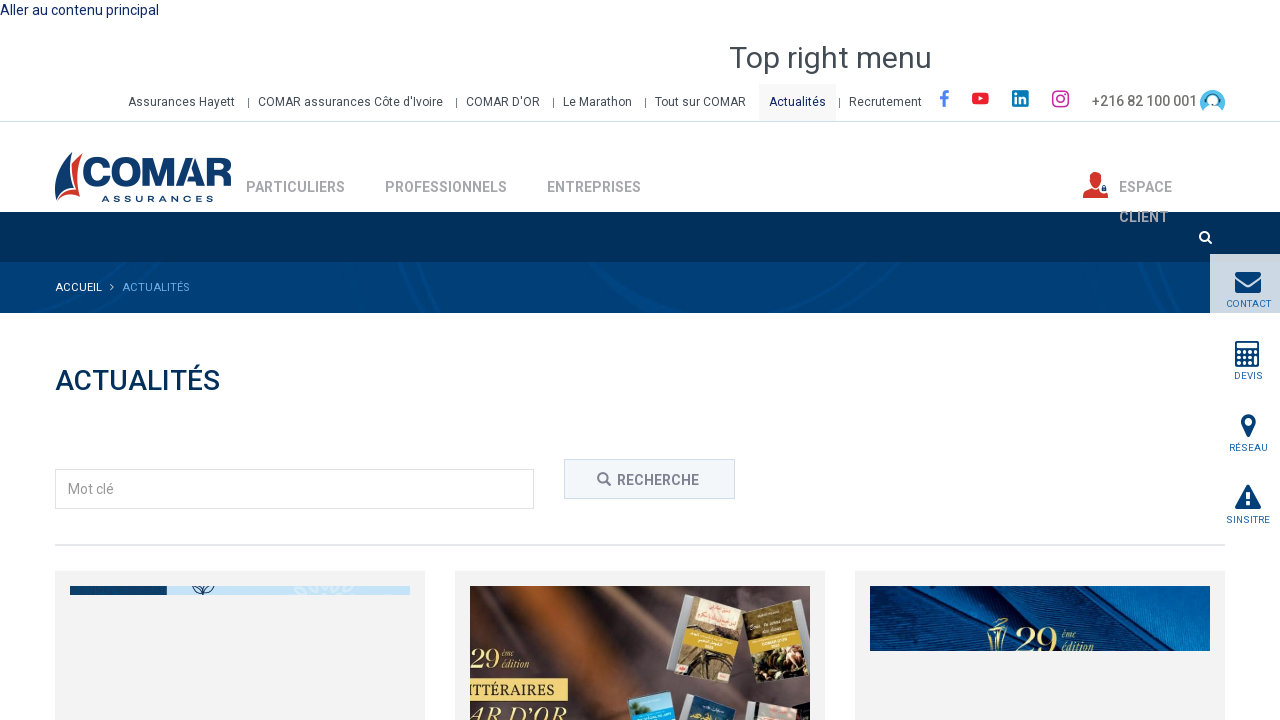

Actualités page loaded
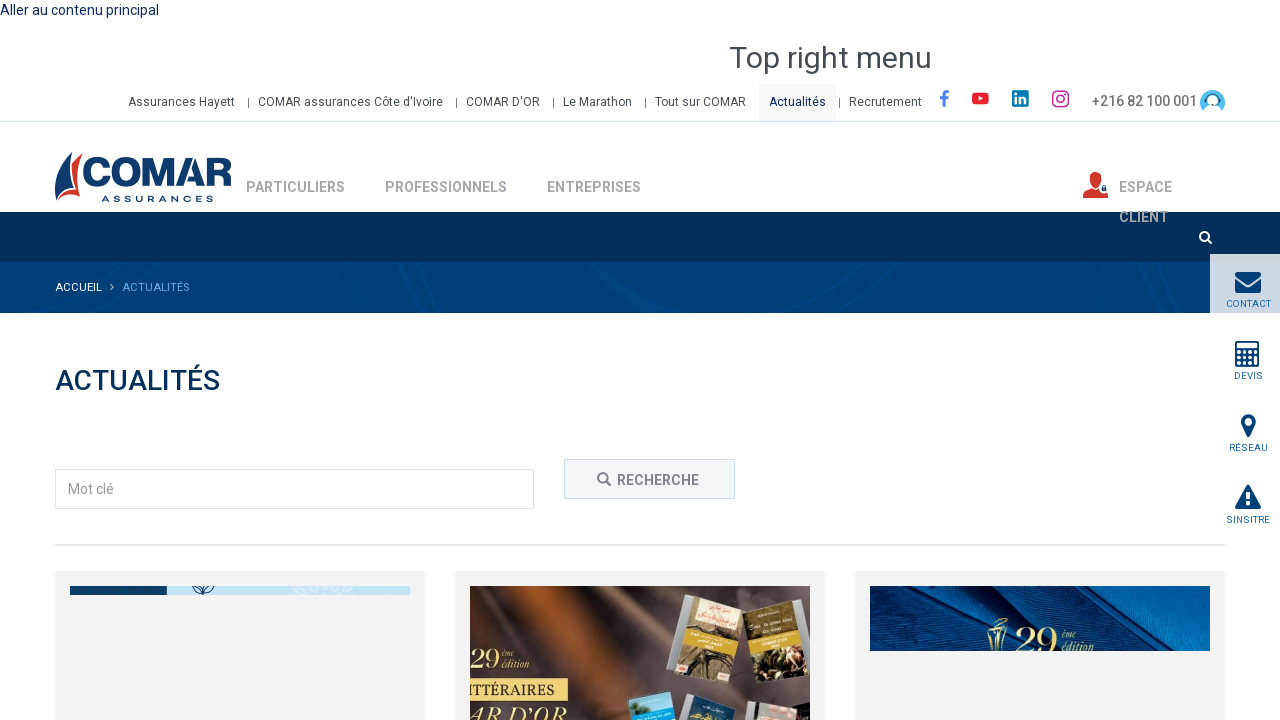

Filled search form with 'COMAR' on input[name="searchMeta"]
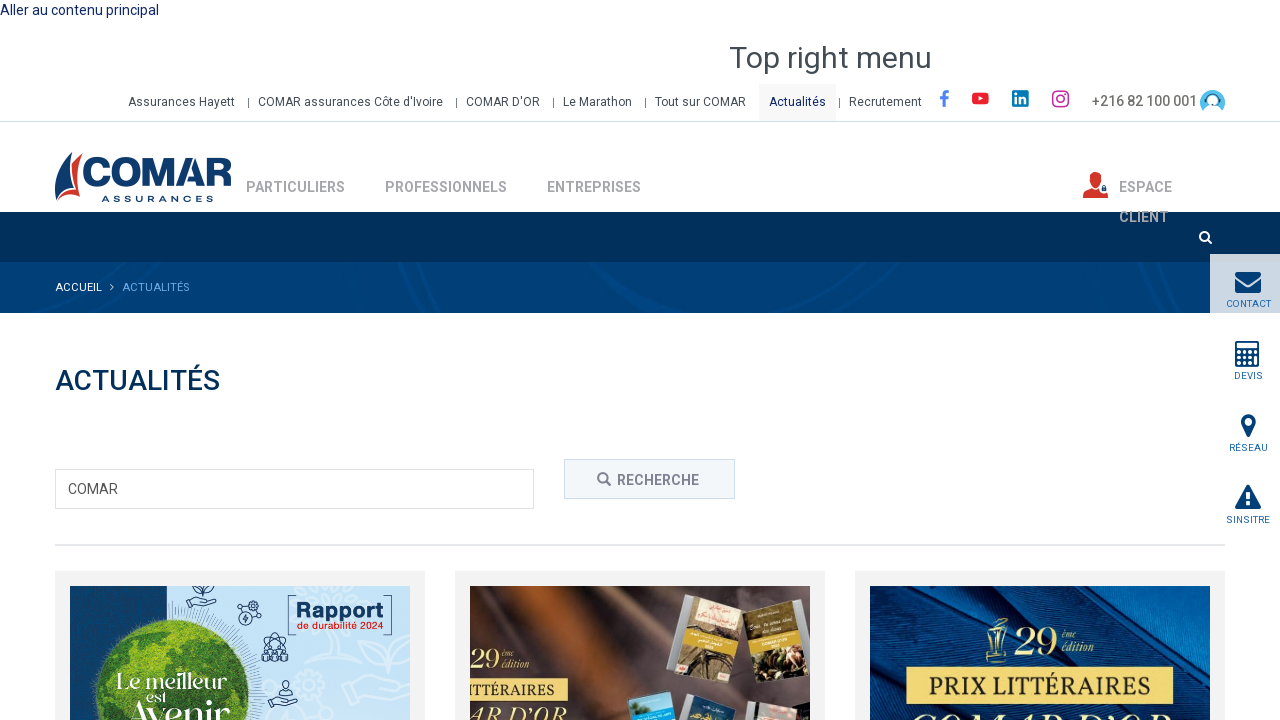

Submitted search by pressing Enter on input[name="searchMeta"]
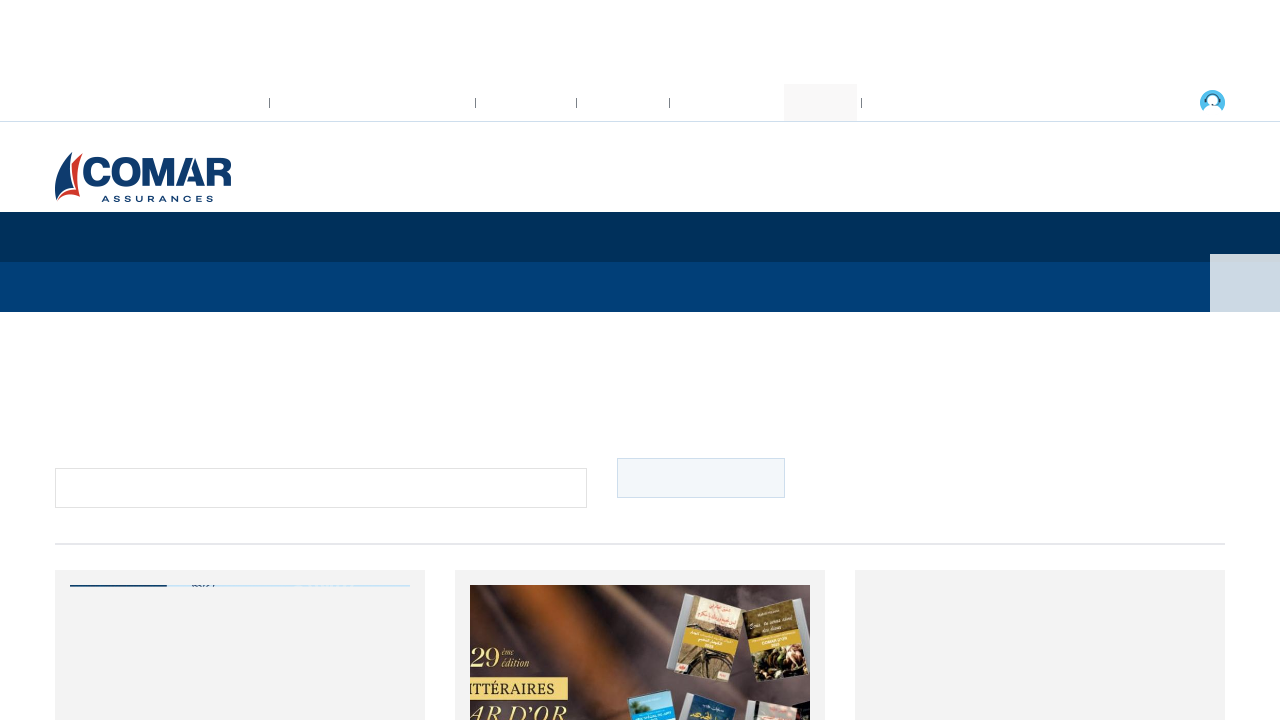

Verified search result: 'COMAR Assurances partenaire du Semi-Marathon Ulysse Djerba' appeared
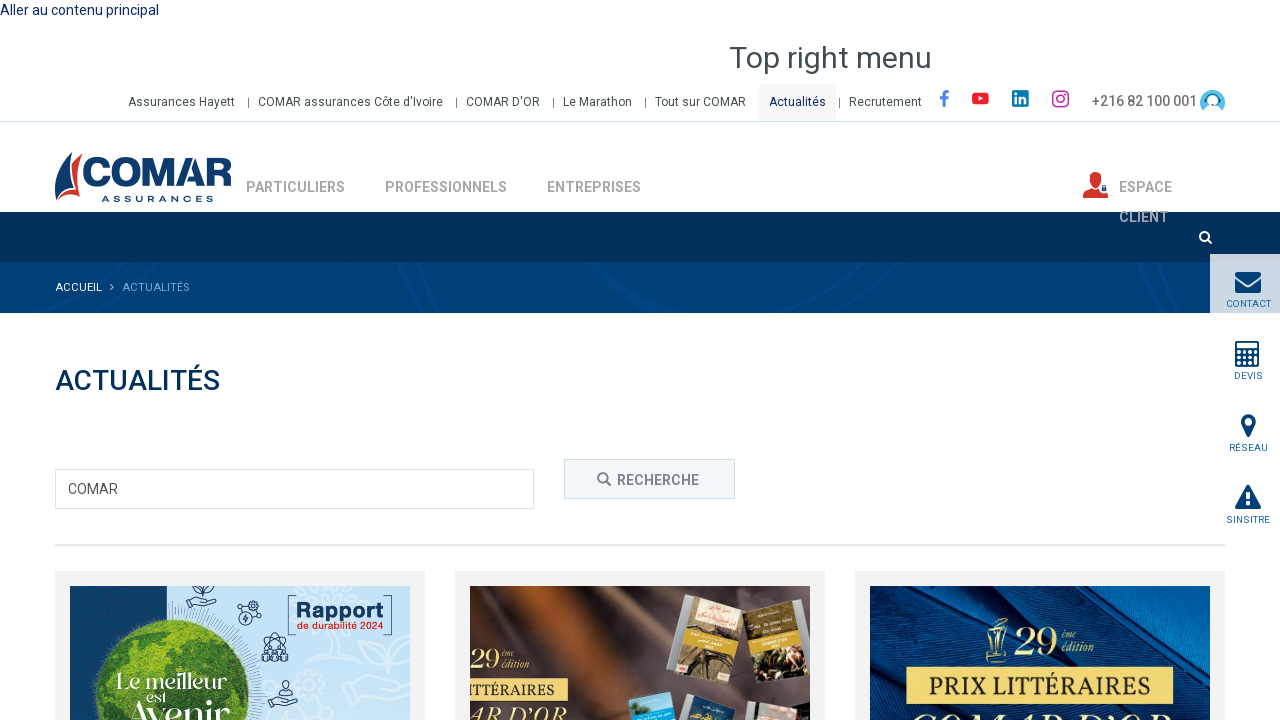

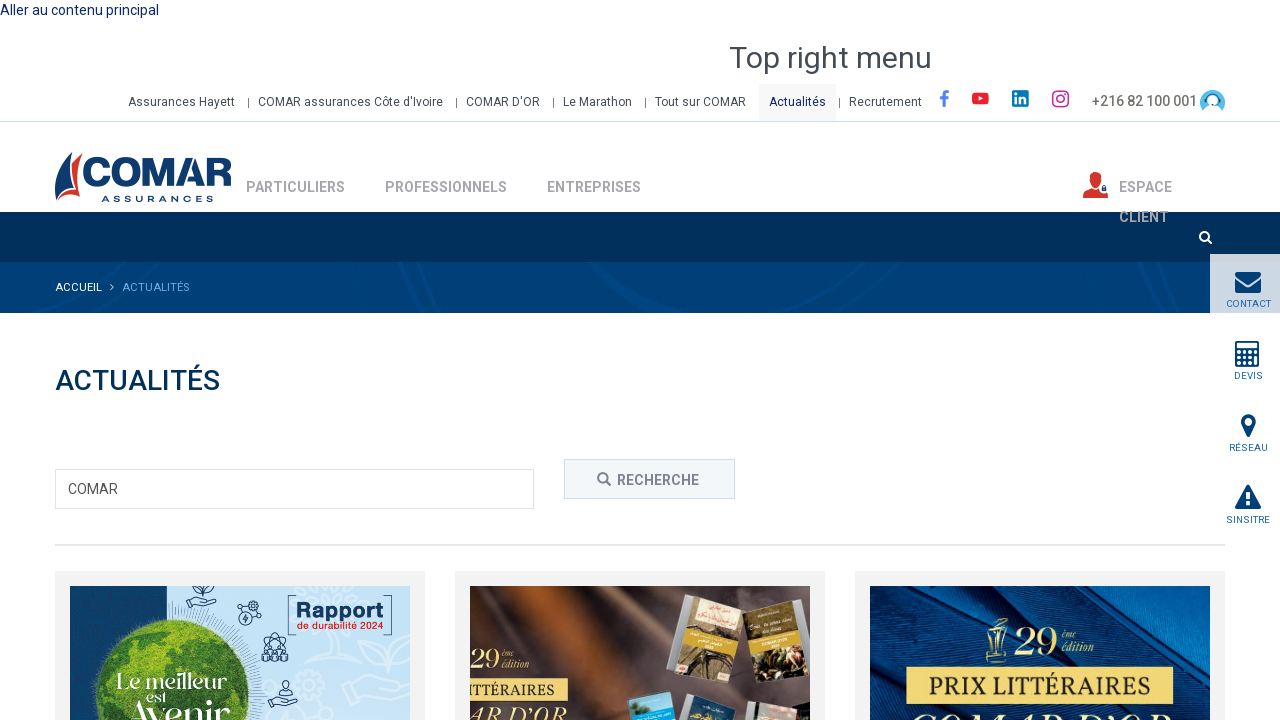